Opens the Rahul Shetty Academy homepage and verifies the page loads successfully

Starting URL: https://rahulshettyacademy.com/

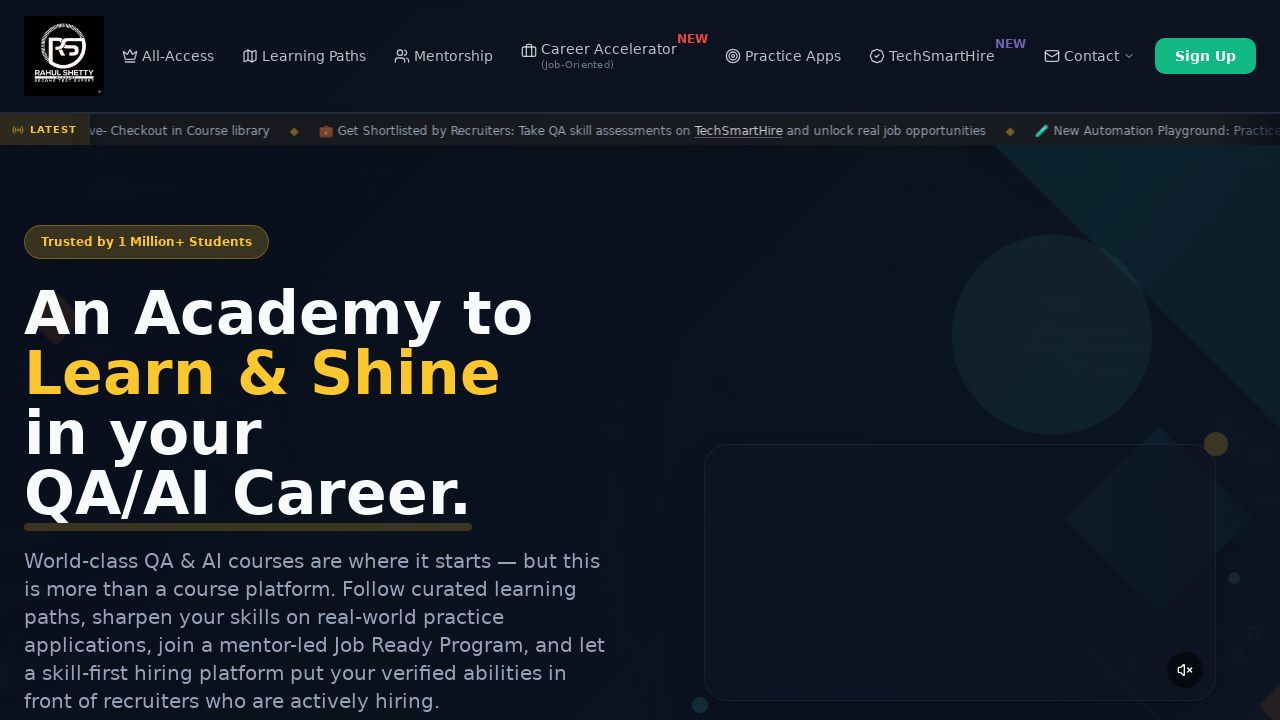

Waited for DOM content to load on Rahul Shetty Academy homepage
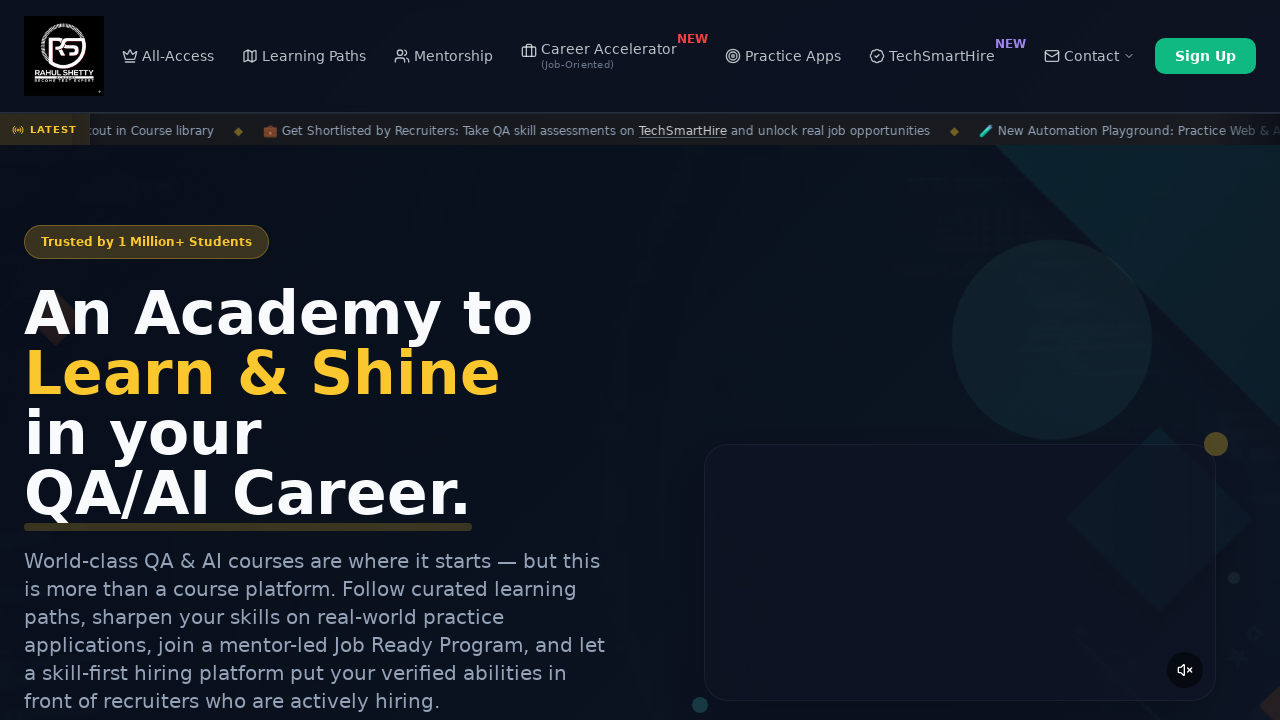

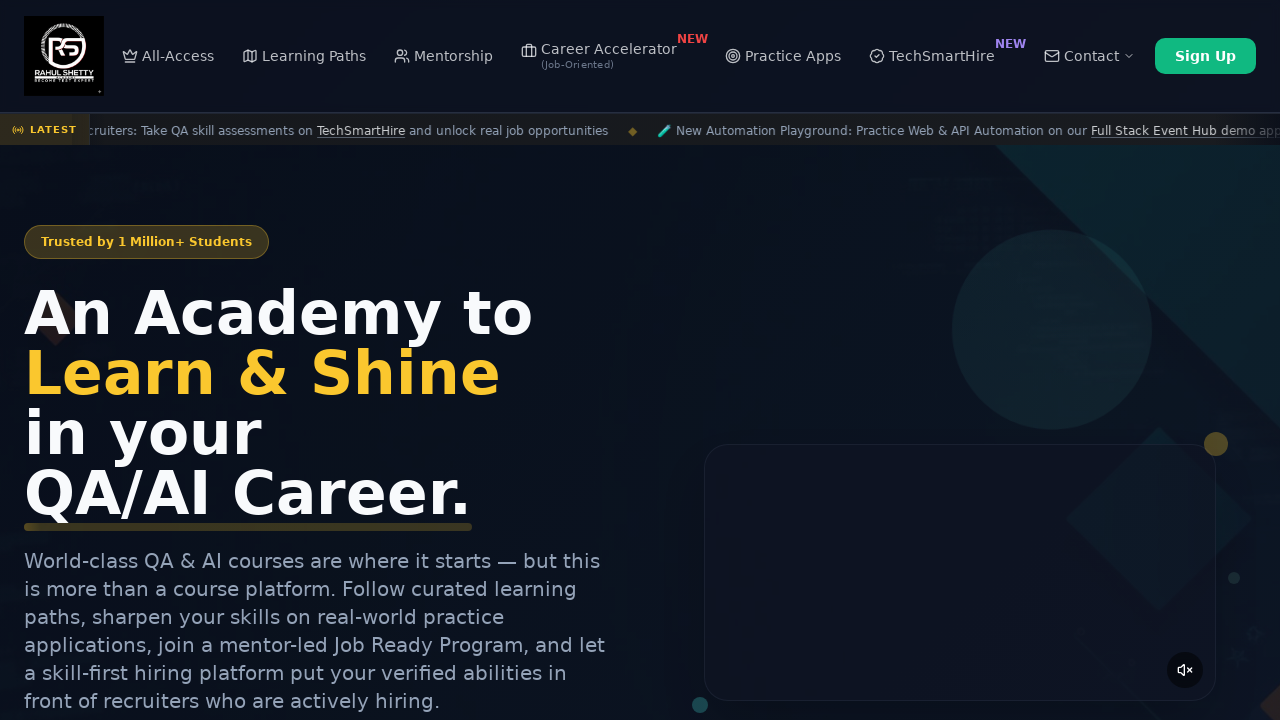